Tests the language switcher by selecting Arabic language and verifying the page updates to RTL direction, then tests keyboard navigation between elements.

Starting URL: https://fromtheriver.org/

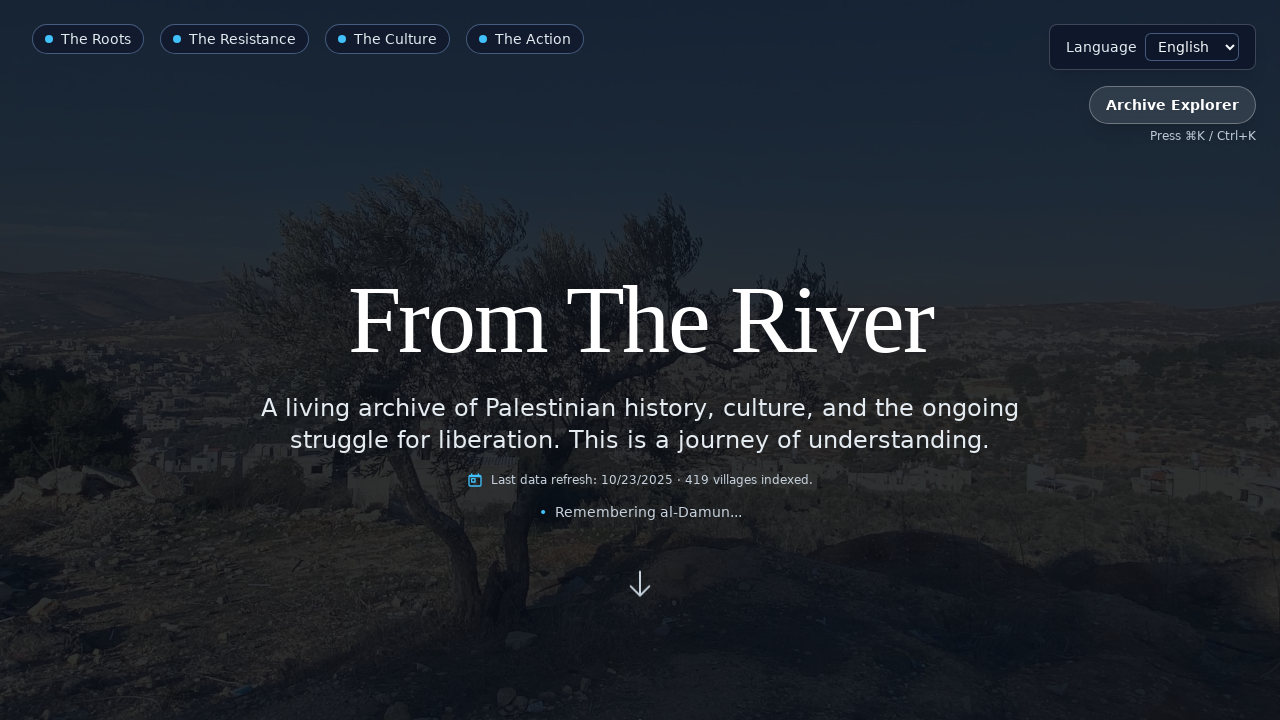

Focused on language select dropdown on internal:label="language"i
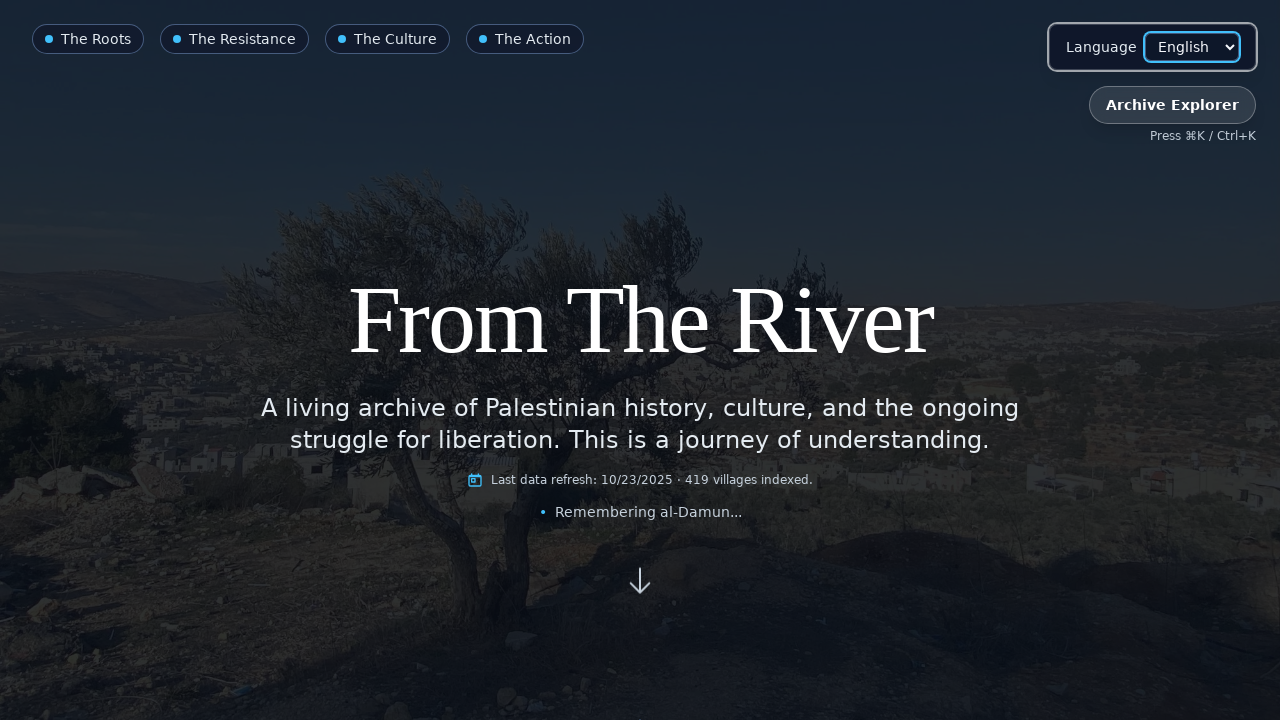

Selected Arabic language from dropdown on internal:label="language"i
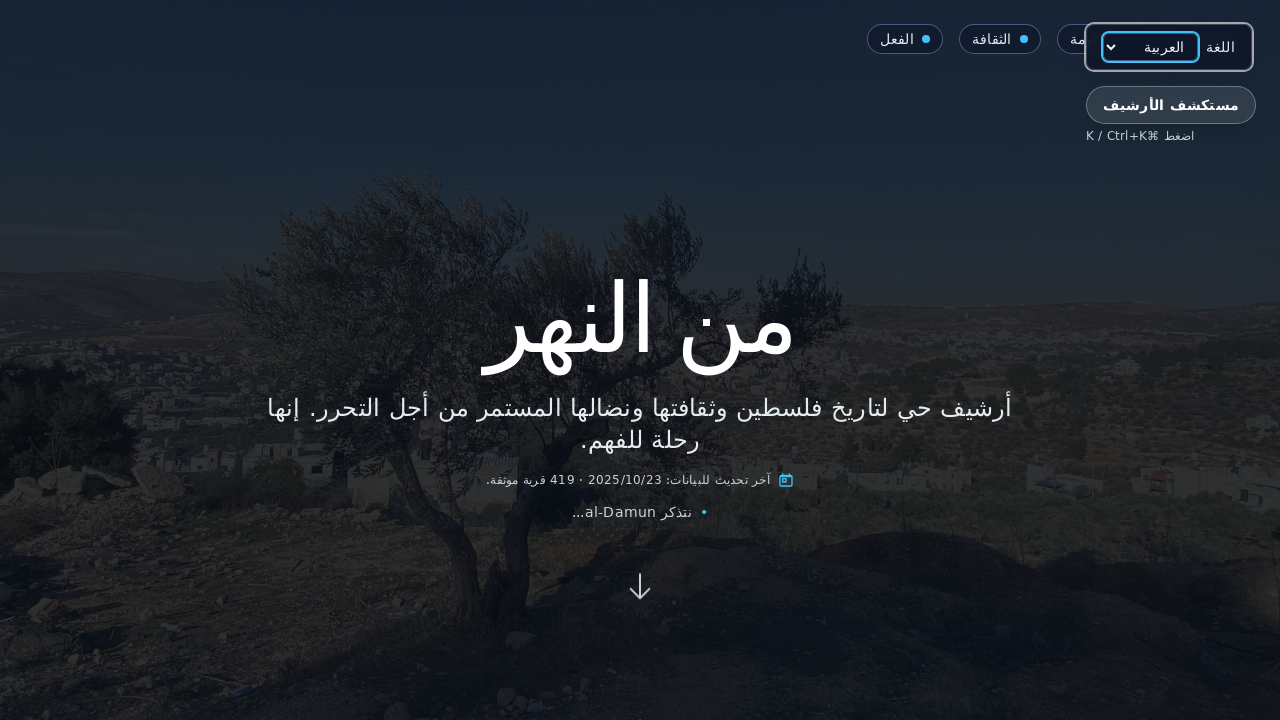

Page direction updated to RTL (right-to-left)
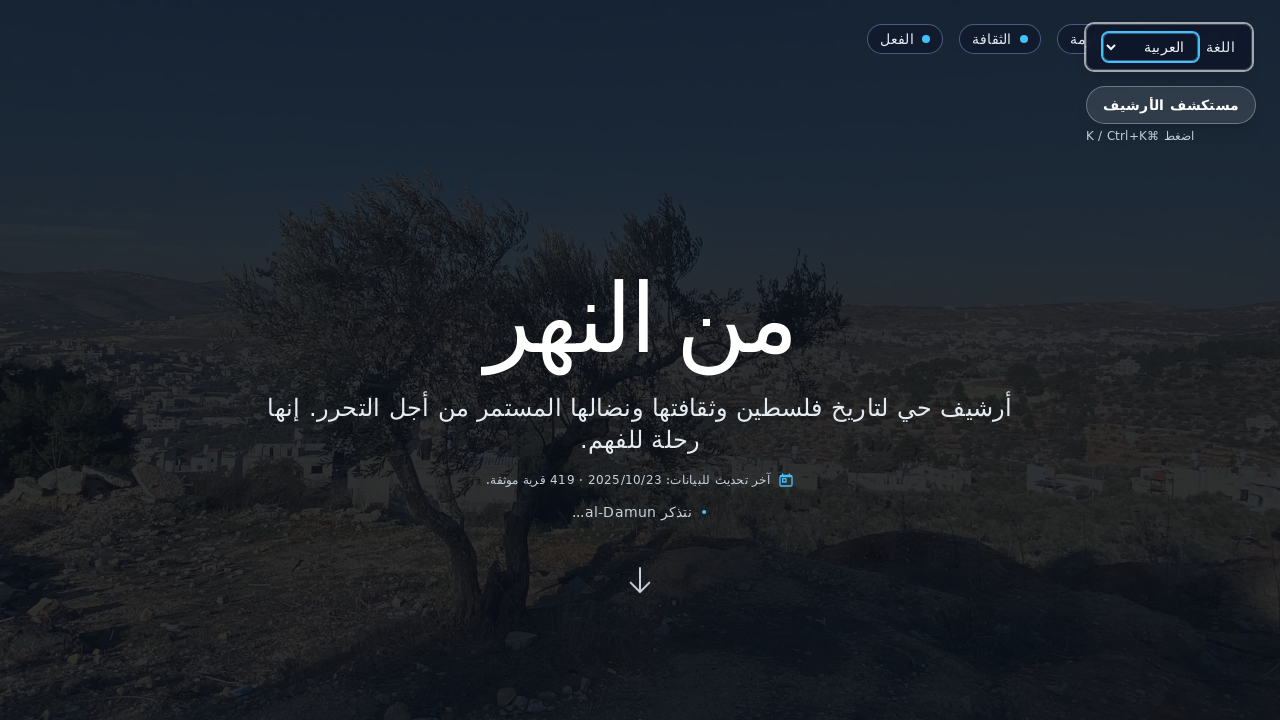

Pressed Tab key to navigate to next element
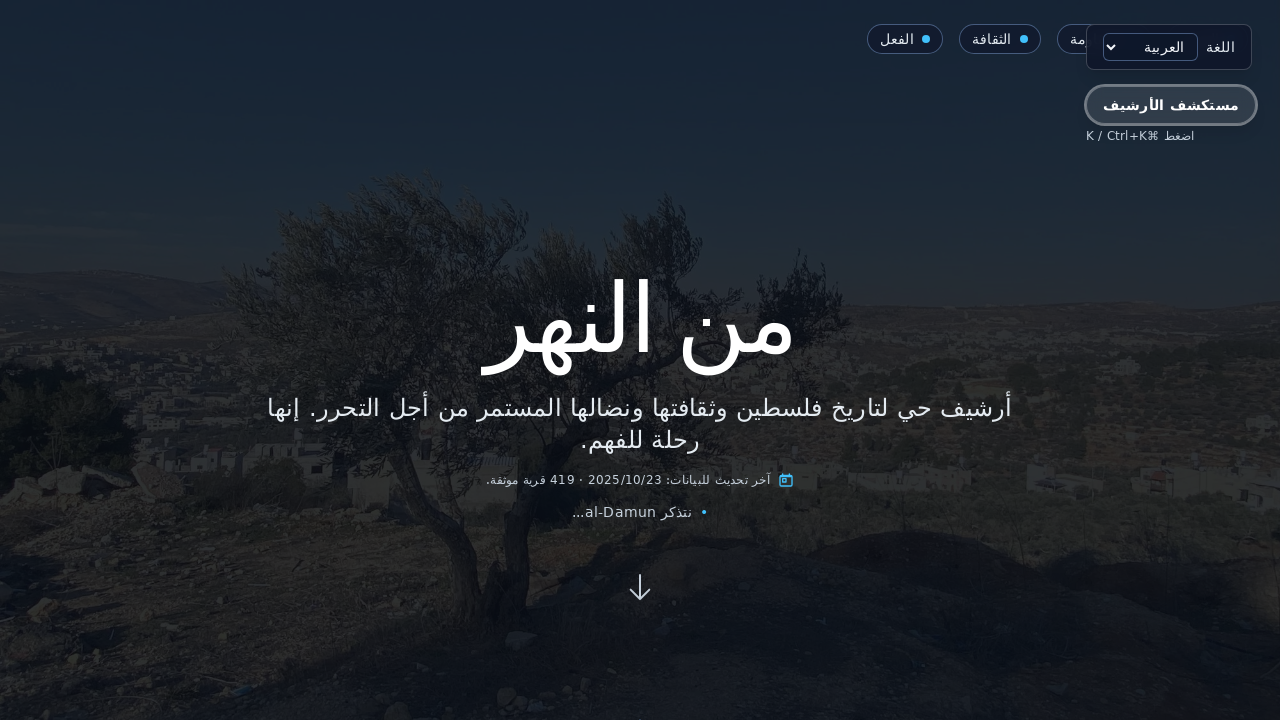

Pressed Shift+Tab to navigate back to language select
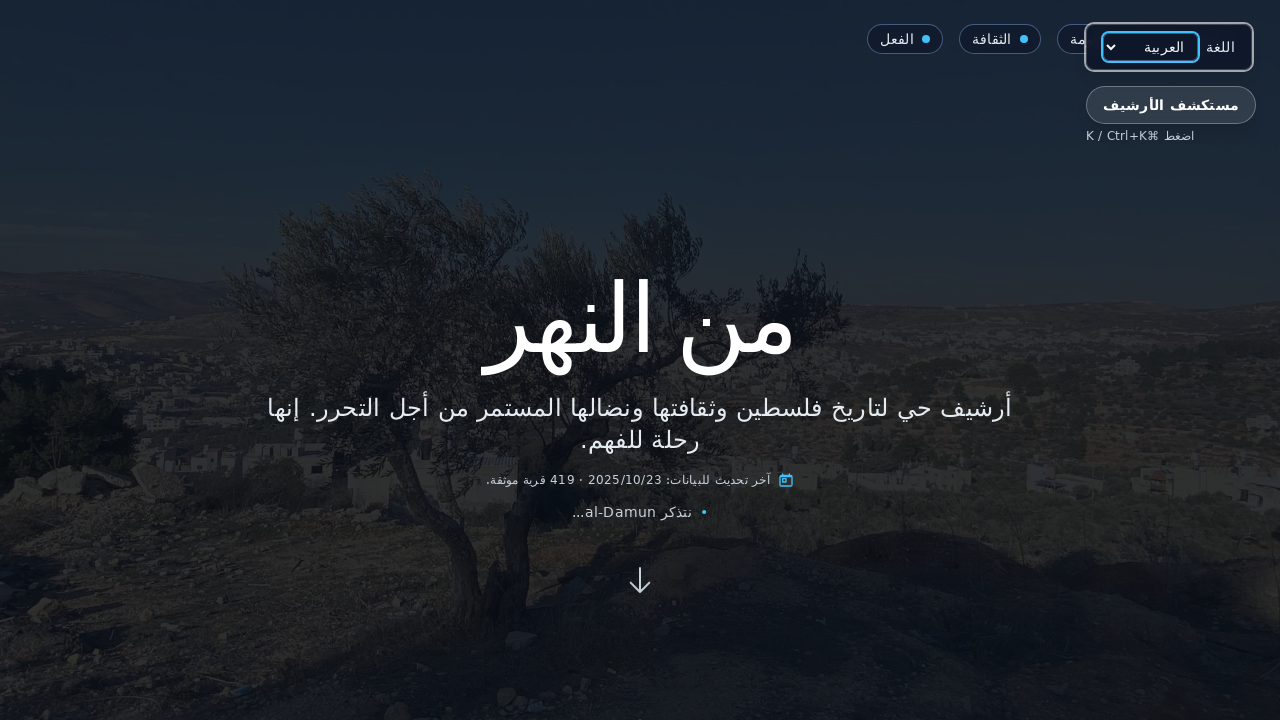

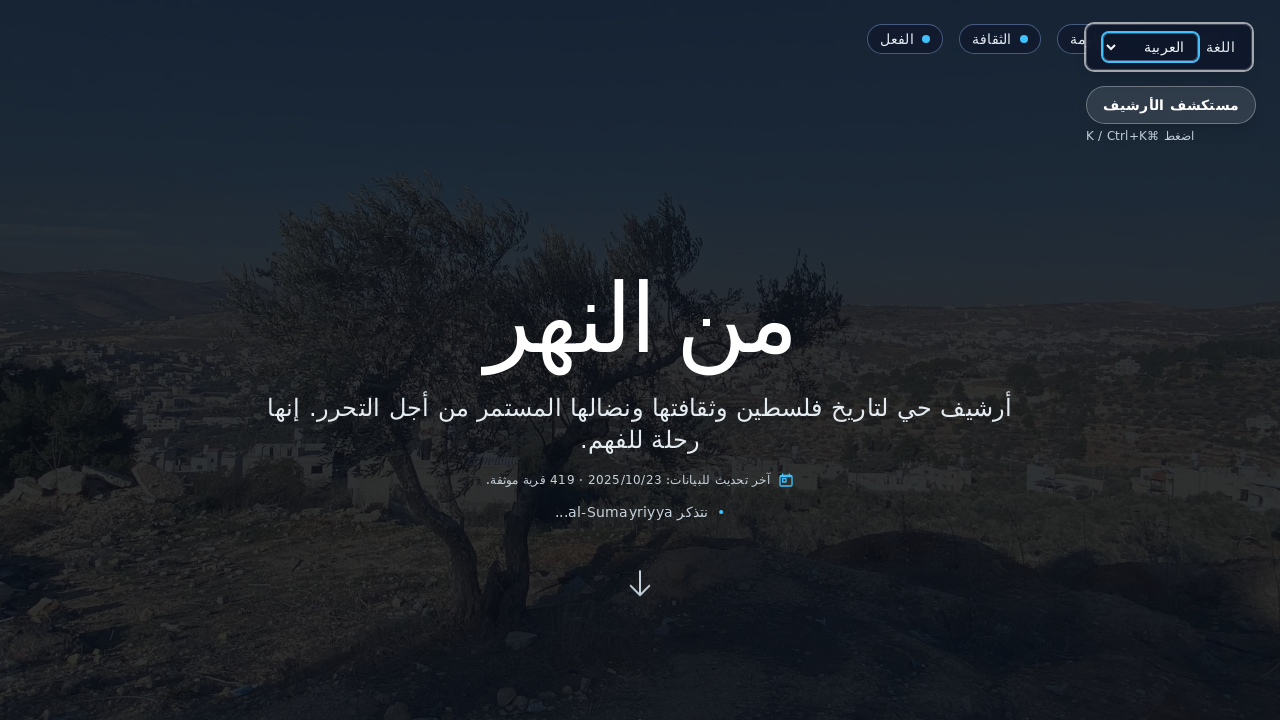